Verifies that exactly 4 benefit icons are present on the page and that all of them are displayed

Starting URL: https://jdi-framework.github.io/tests

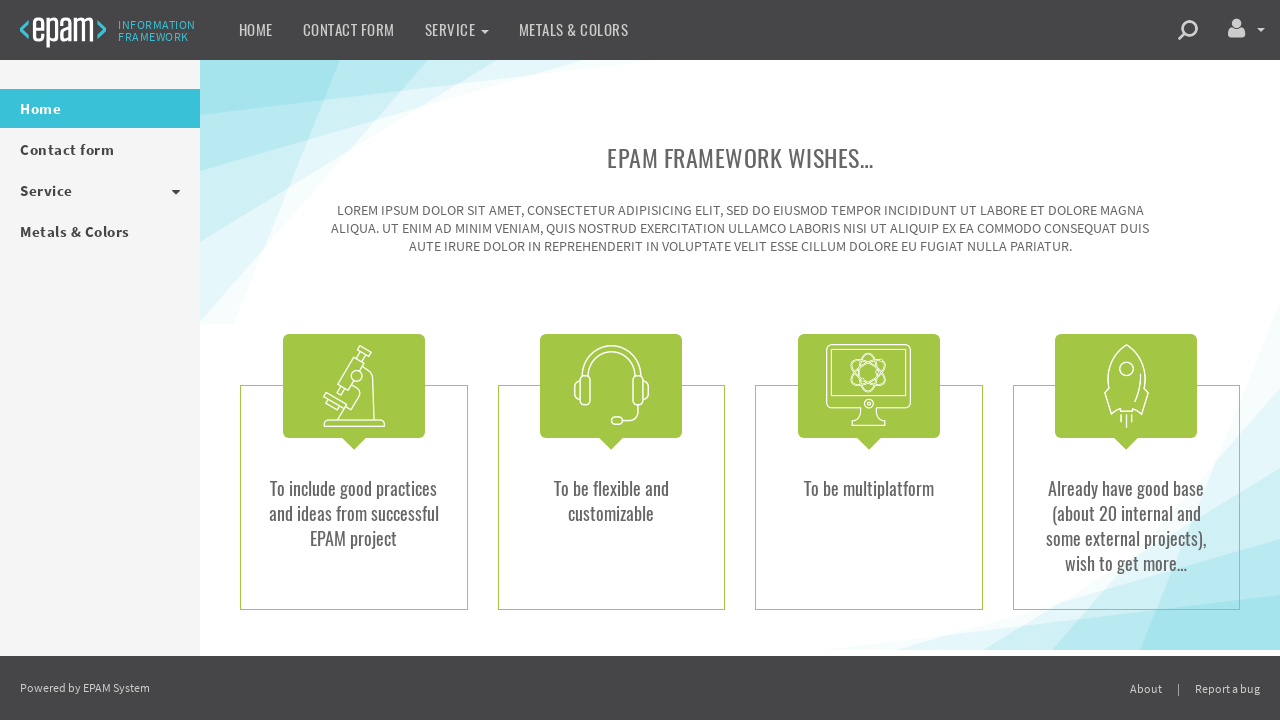

Navigated to https://jdi-framework.github.io/tests
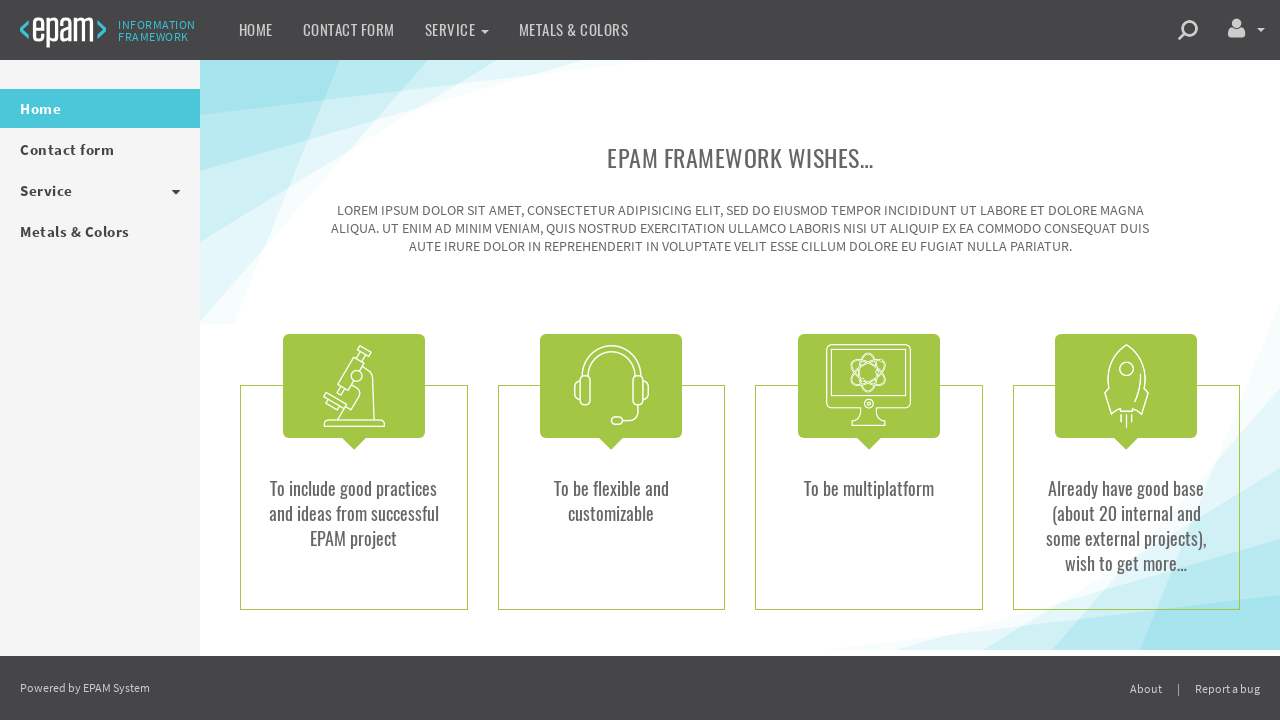

Located all benefit icons on the page
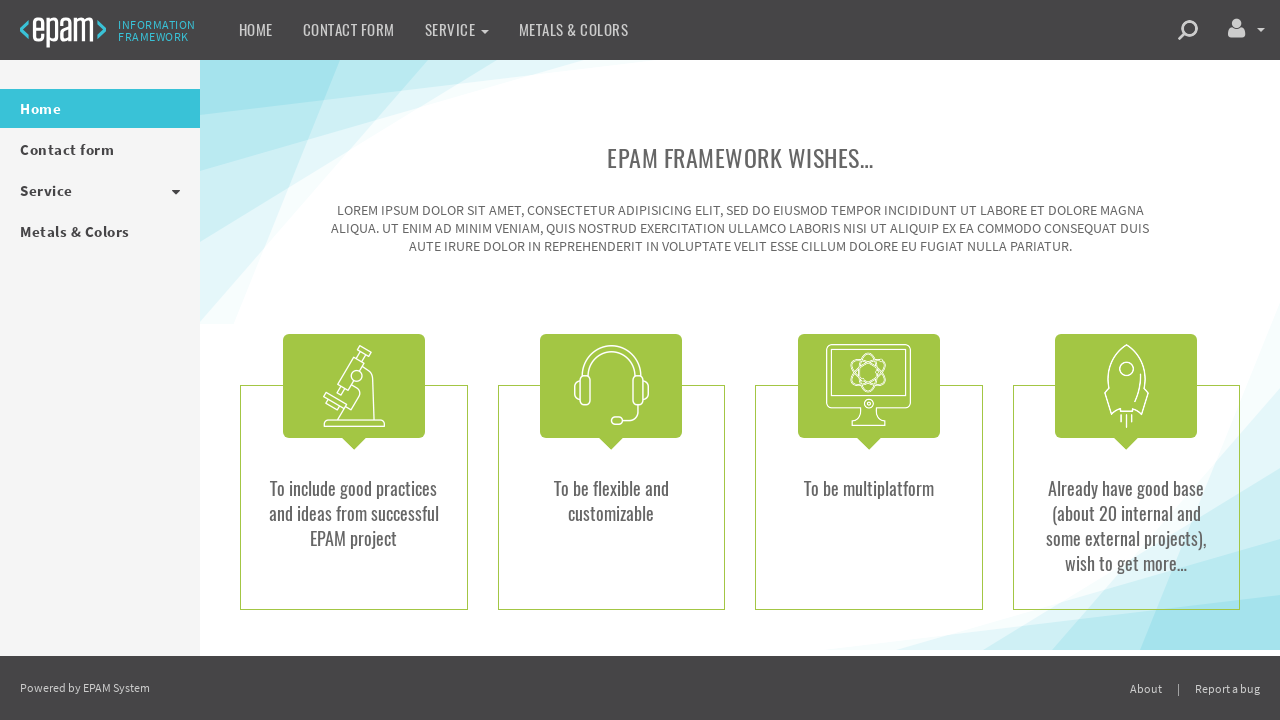

Verified that exactly 4 benefit icons are present on the page
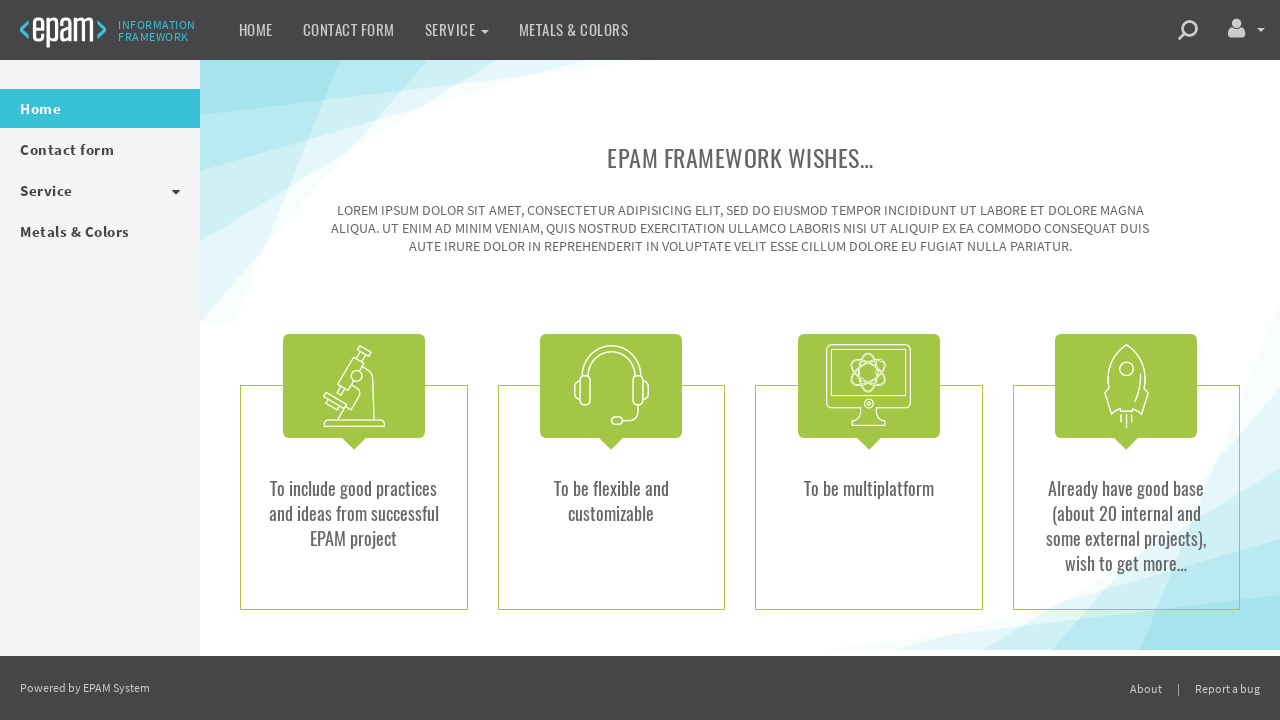

Verified that a benefit icon is displayed
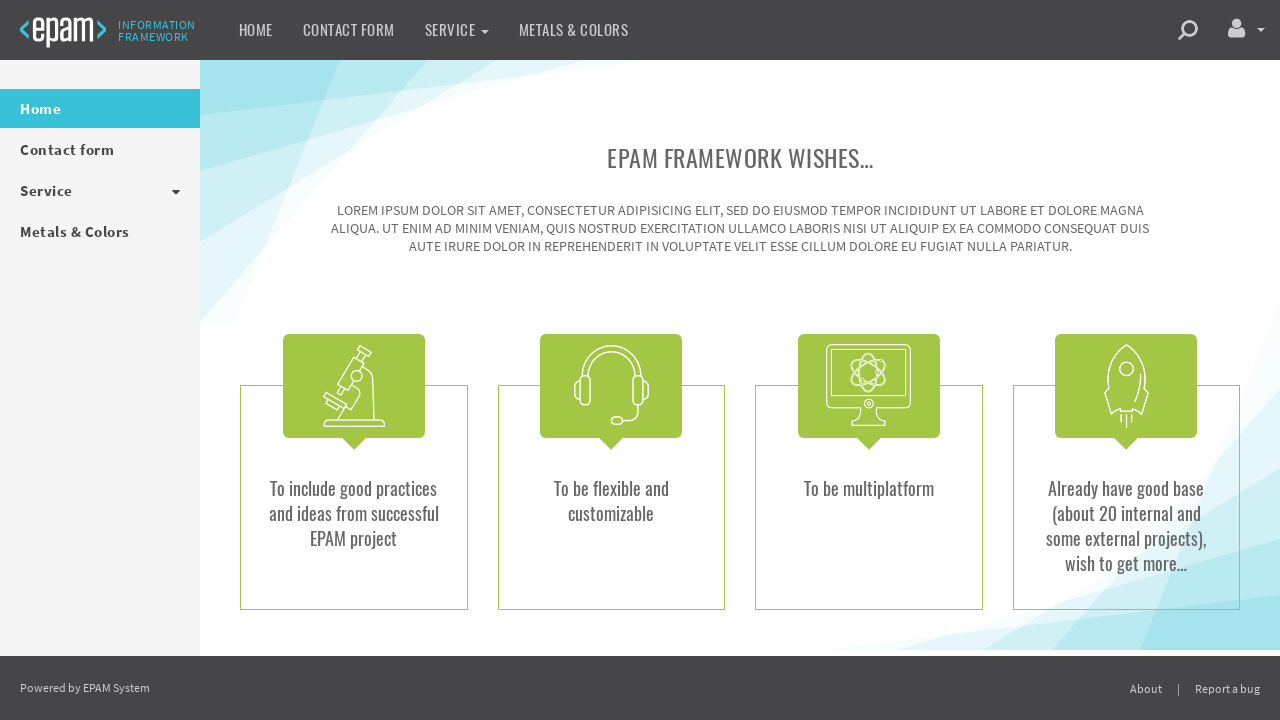

Verified that a benefit icon is displayed
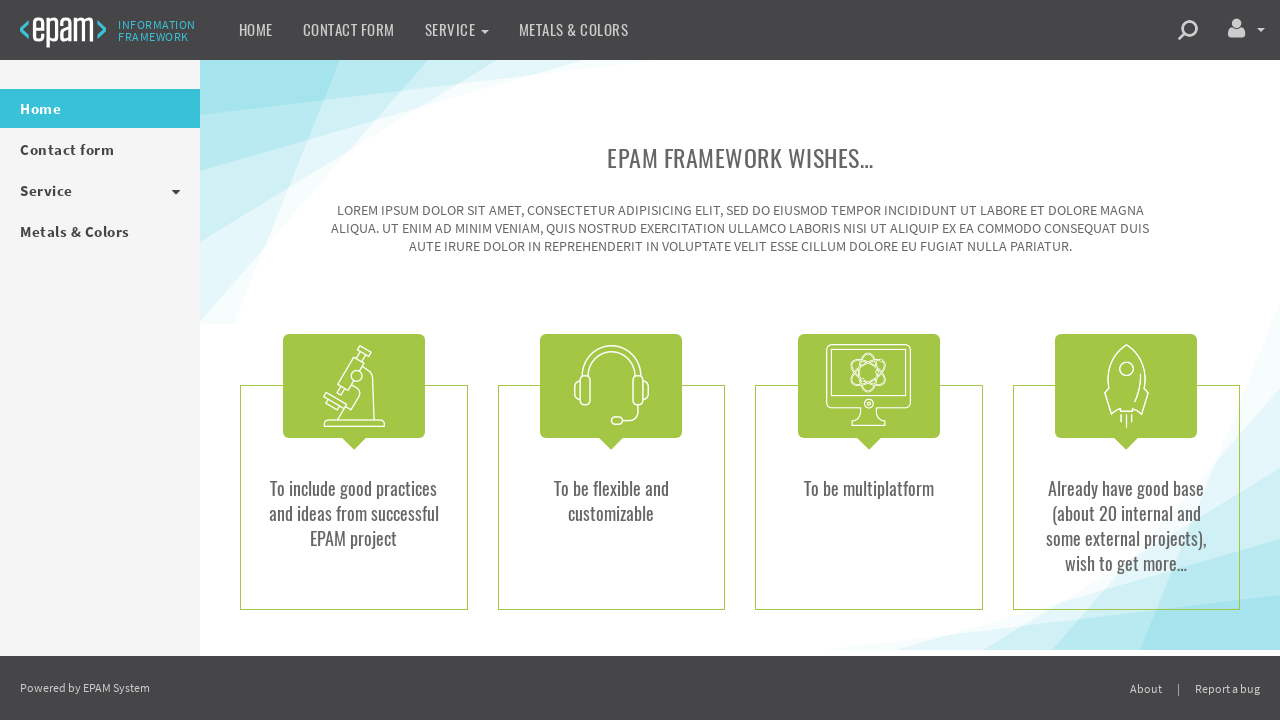

Verified that a benefit icon is displayed
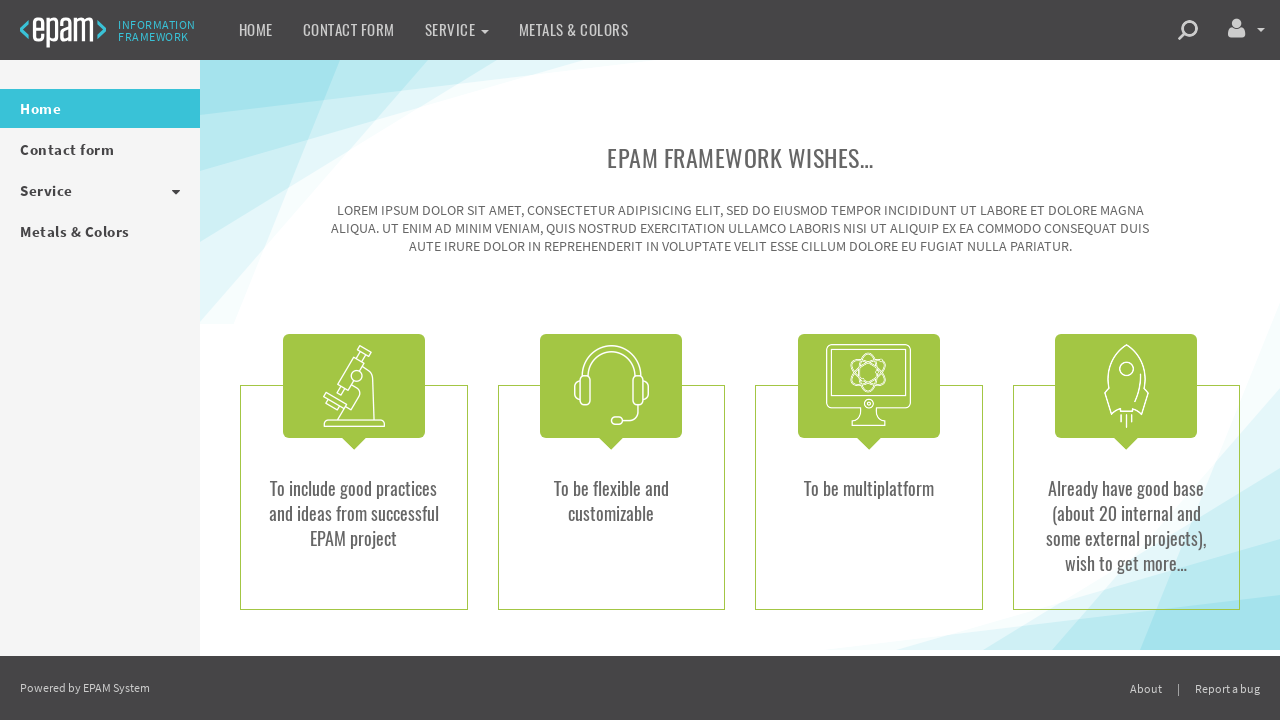

Verified that a benefit icon is displayed
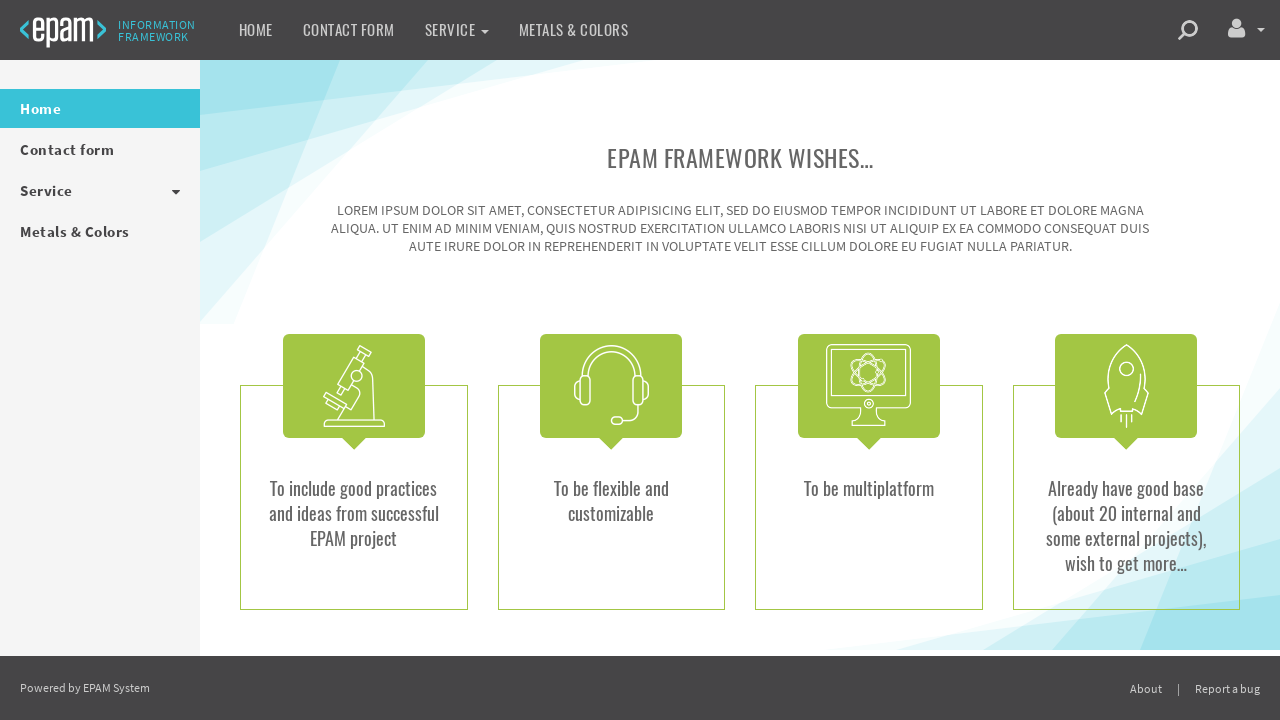

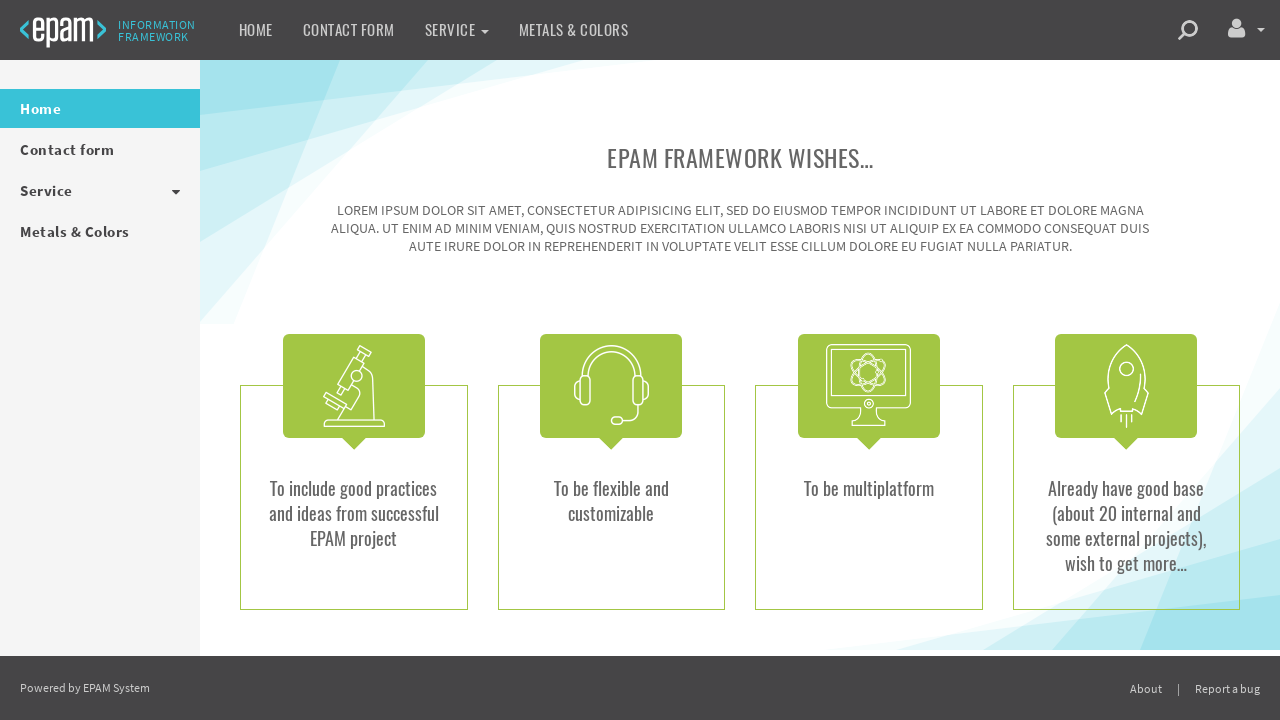